Tests checkbox functionality by clicking on a checkbox element

Starting URL: https://the-internet.herokuapp.com/

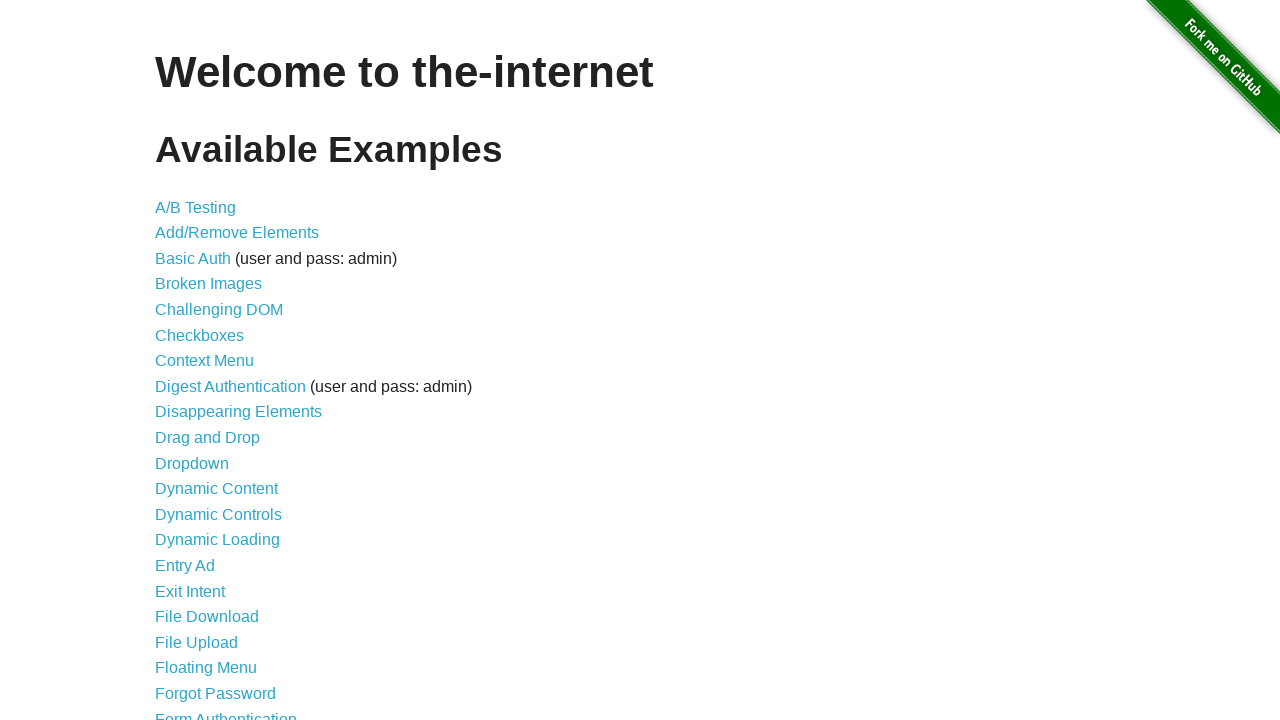

Clicked on Checkboxes link at (200, 335) on xpath=//a[text()='Checkboxes']
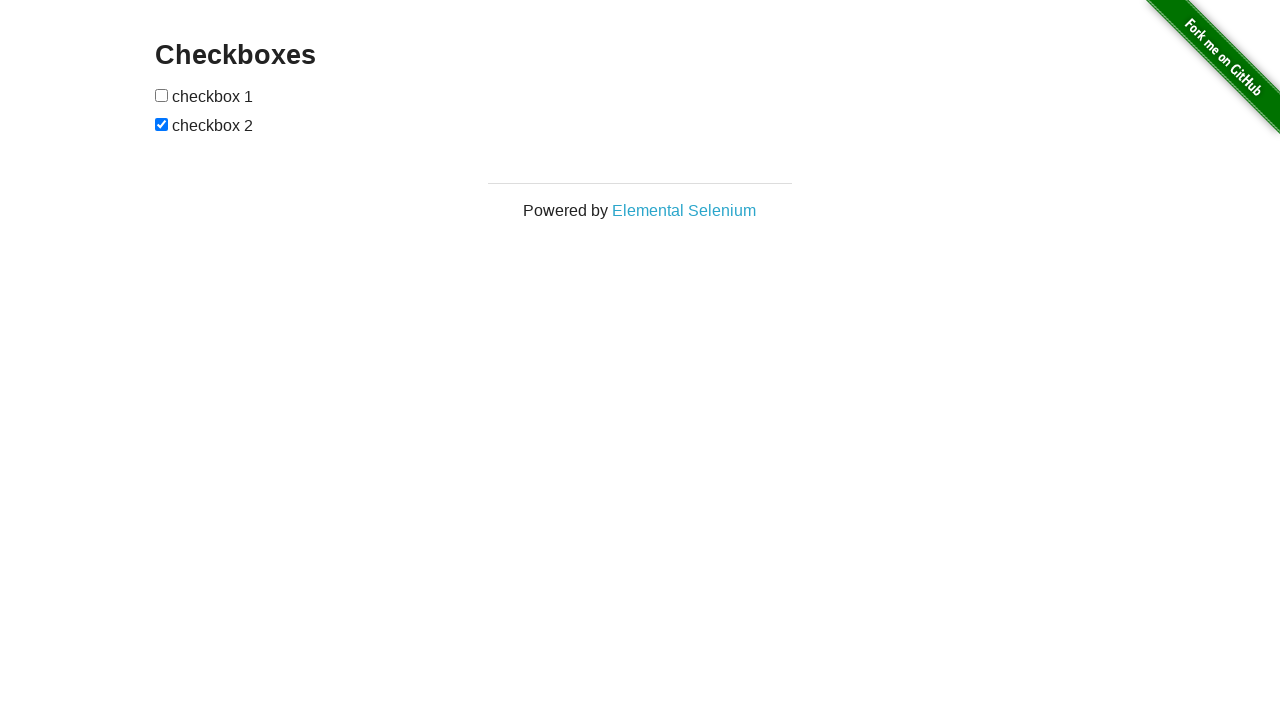

Clicked on the first checkbox element at (162, 95) on xpath=//input[@type='checkbox']
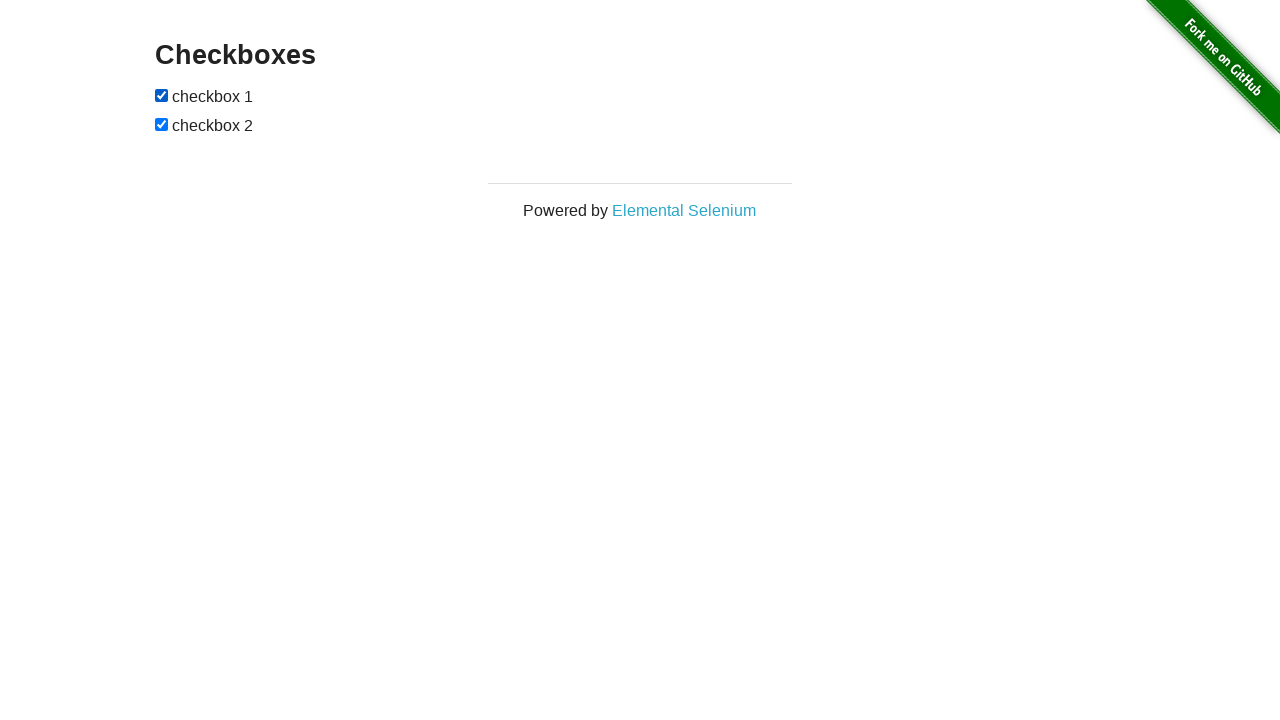

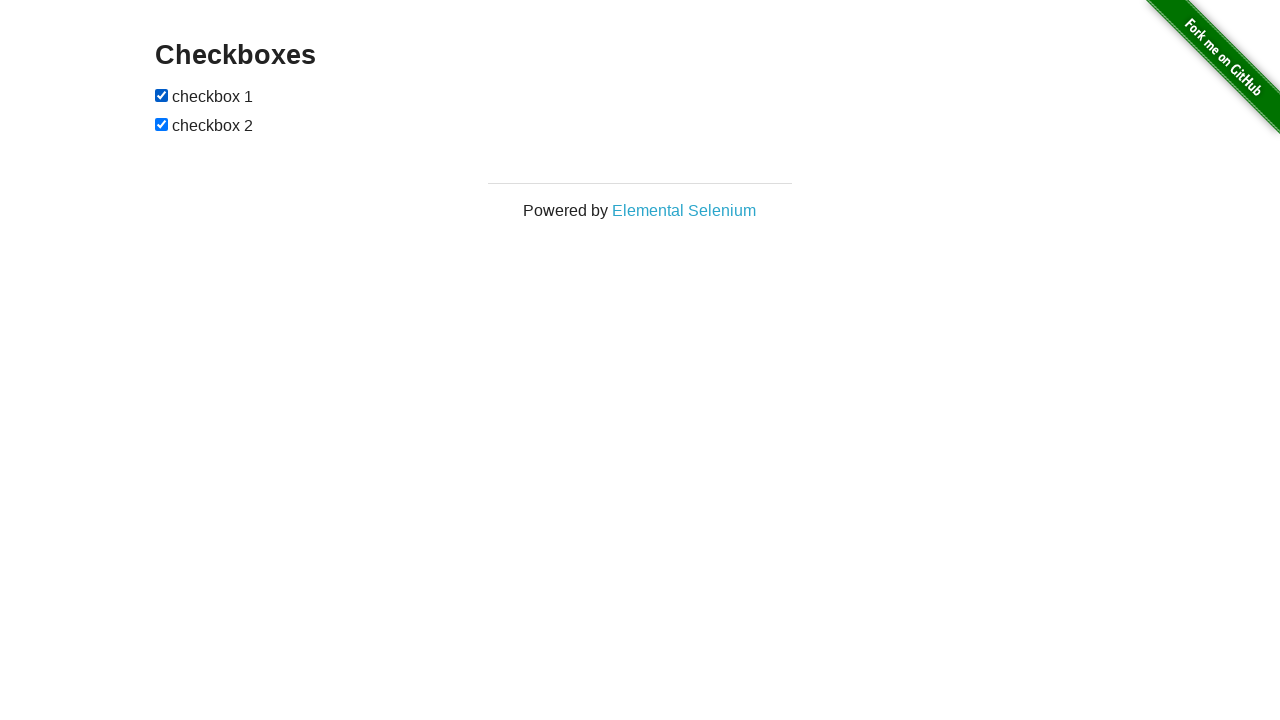